Tests that new todo items are appended to the bottom of the list and the count is displayed correctly

Starting URL: https://demo.playwright.dev/todomvc

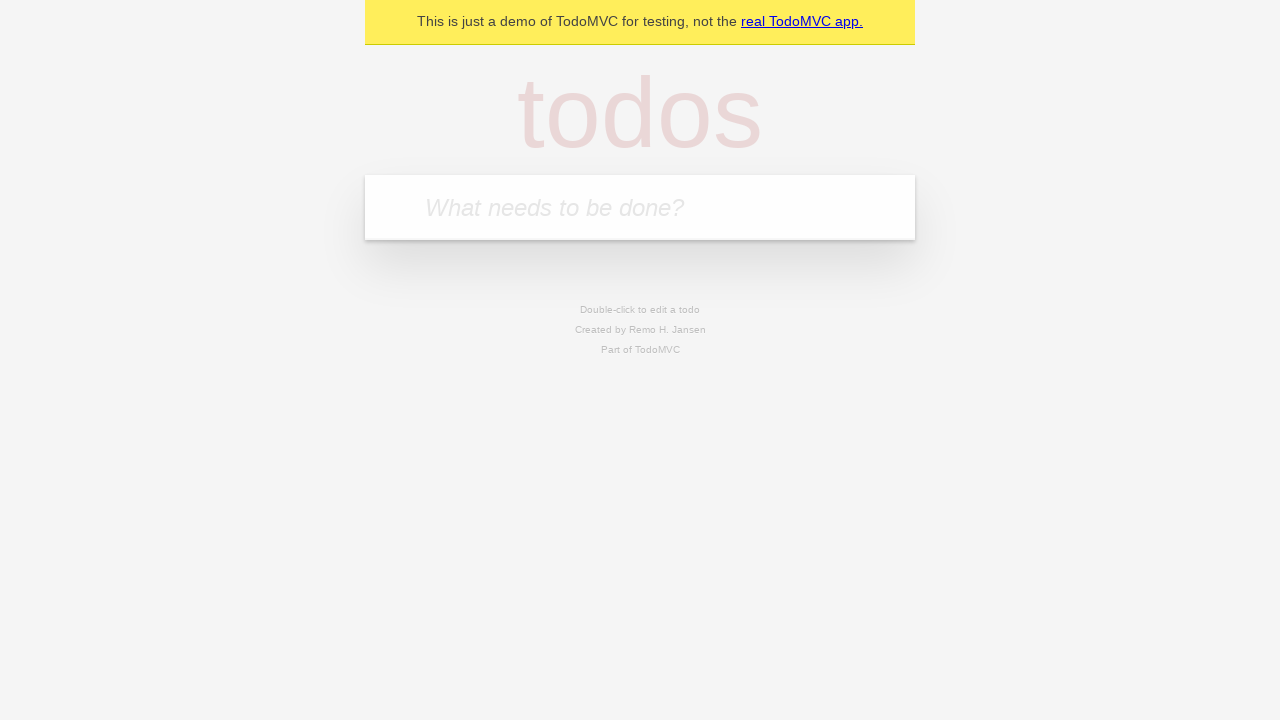

Filled input field with first todo item 'buy some cheese' on internal:attr=[placeholder="What needs to be done?"i]
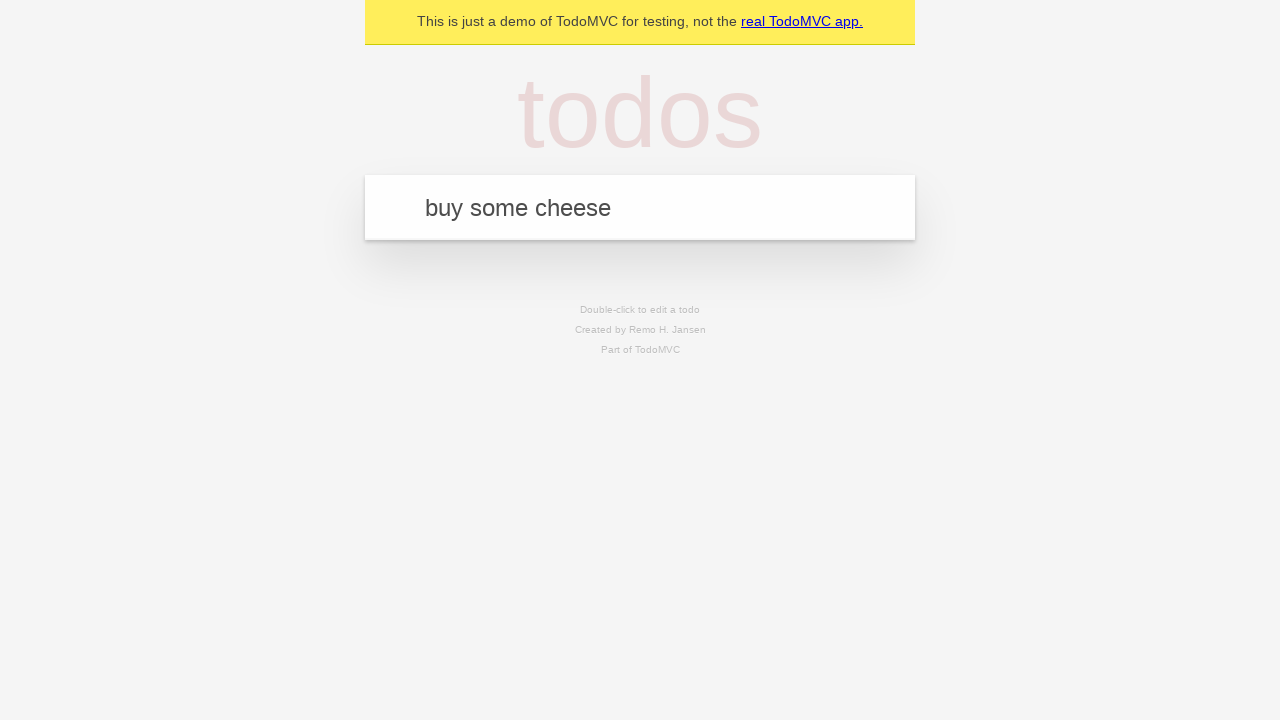

Pressed Enter to add first todo item to the list on internal:attr=[placeholder="What needs to be done?"i]
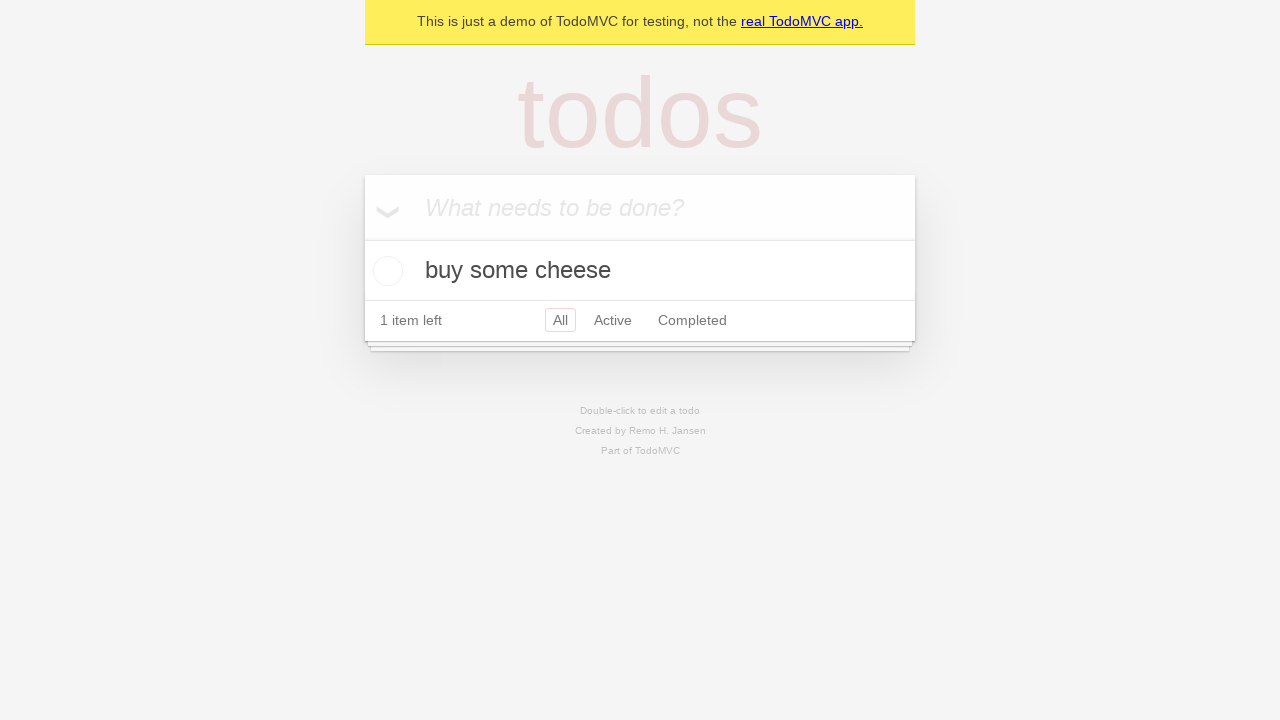

Filled input field with second todo item 'feed the cat' on internal:attr=[placeholder="What needs to be done?"i]
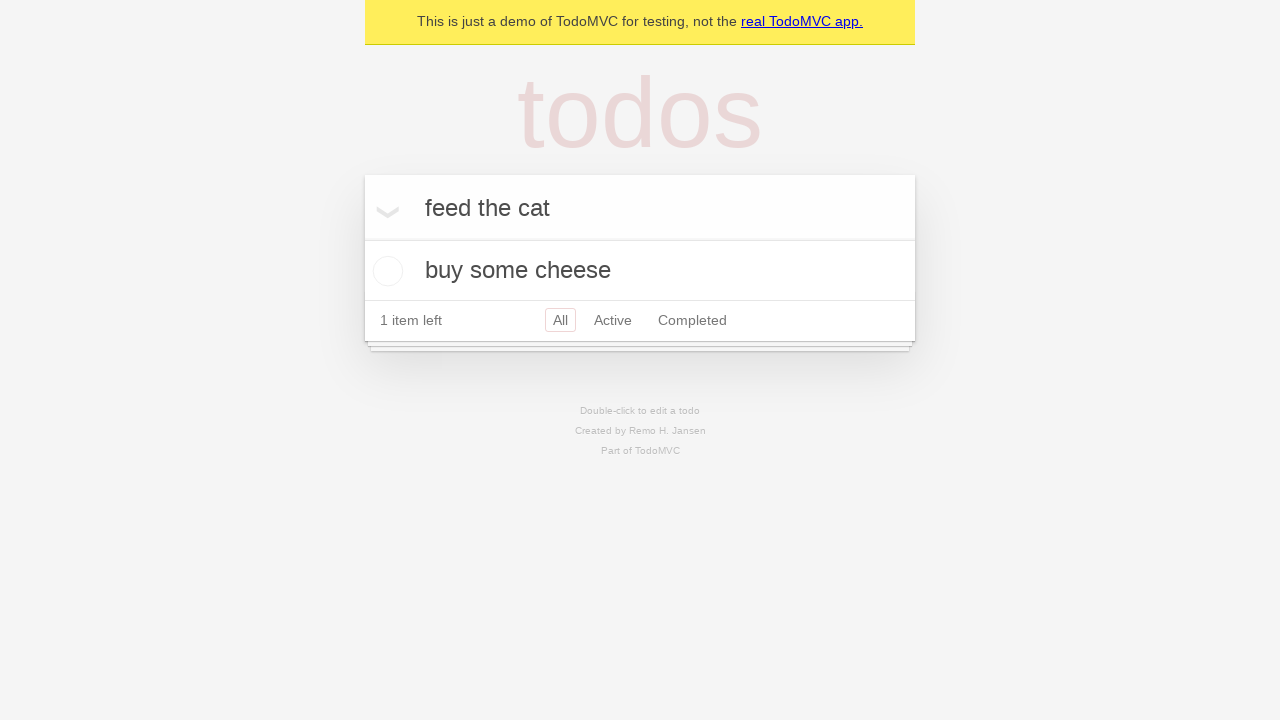

Pressed Enter to add second todo item to the list on internal:attr=[placeholder="What needs to be done?"i]
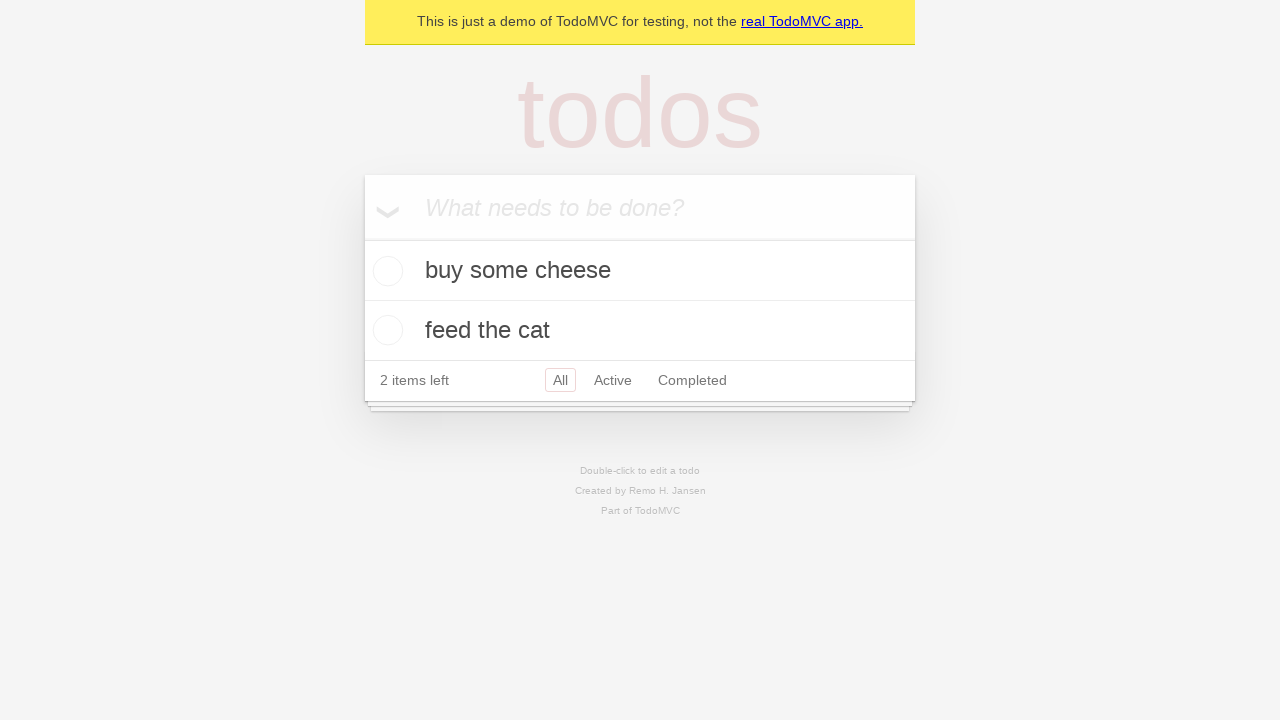

Filled input field with third todo item 'book a doctors appointment' on internal:attr=[placeholder="What needs to be done?"i]
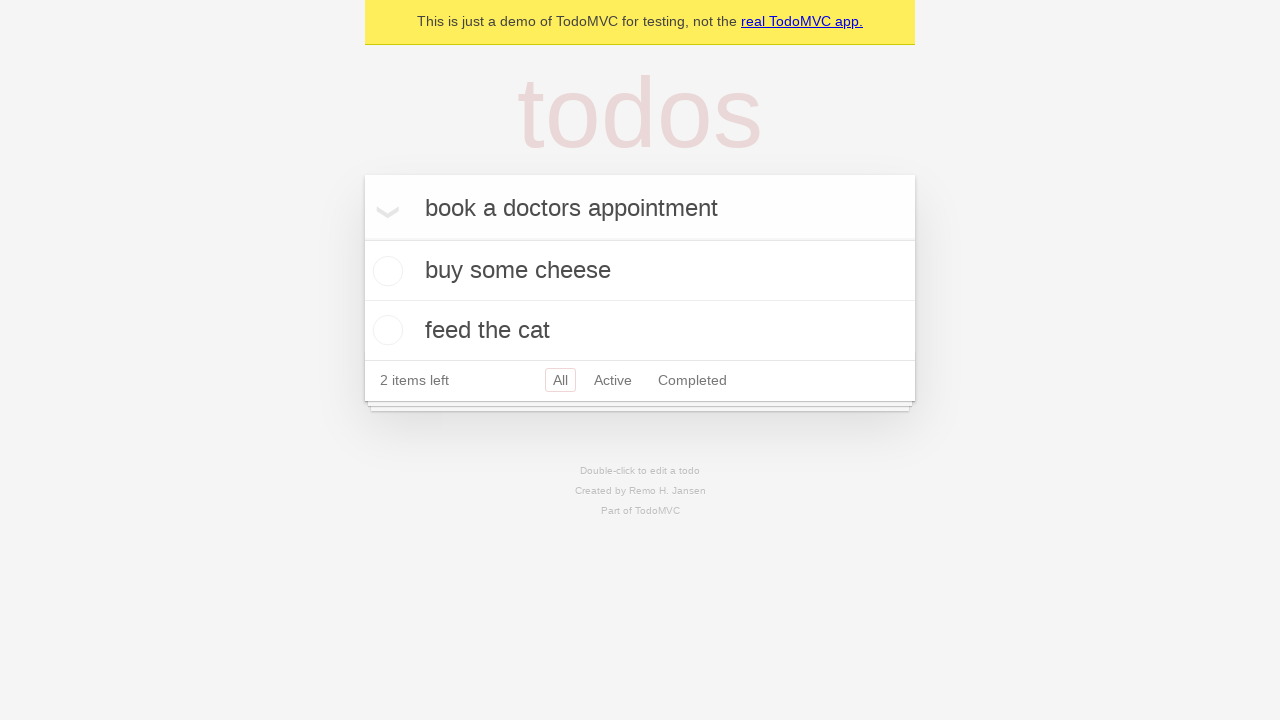

Pressed Enter to add third todo item to the list on internal:attr=[placeholder="What needs to be done?"i]
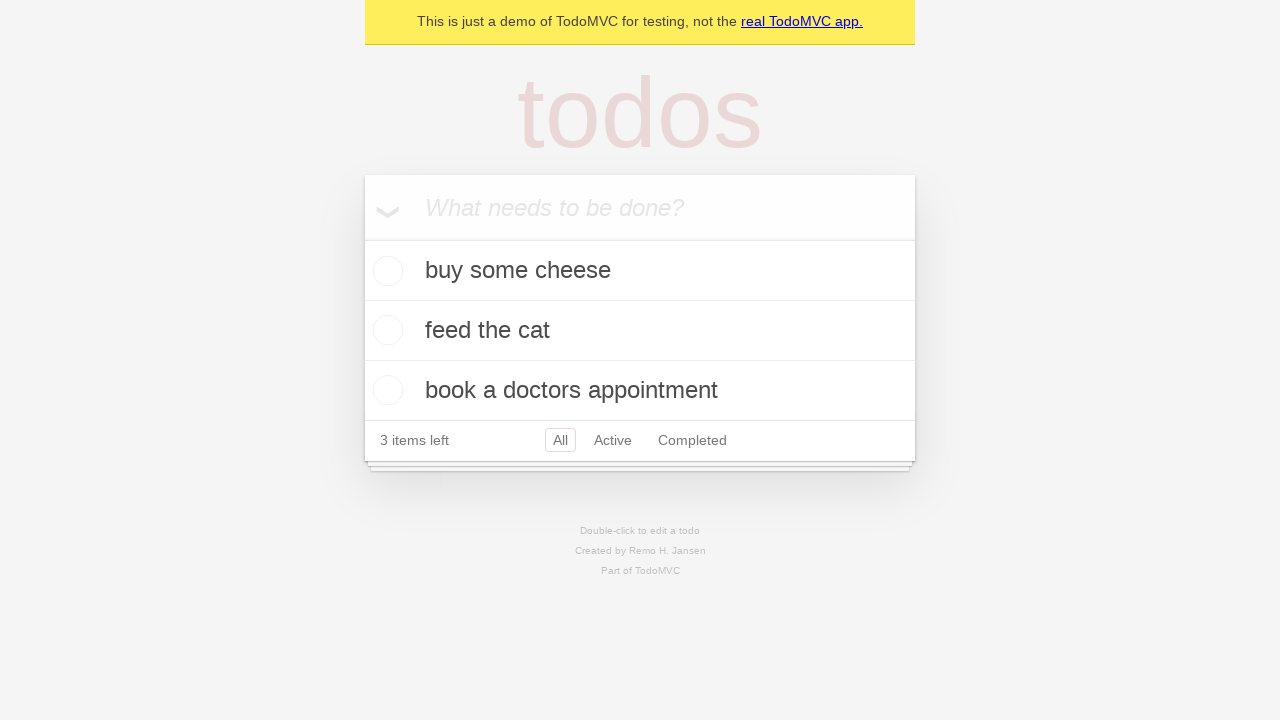

Todo count indicator appeared - all 3 items have been added to the list
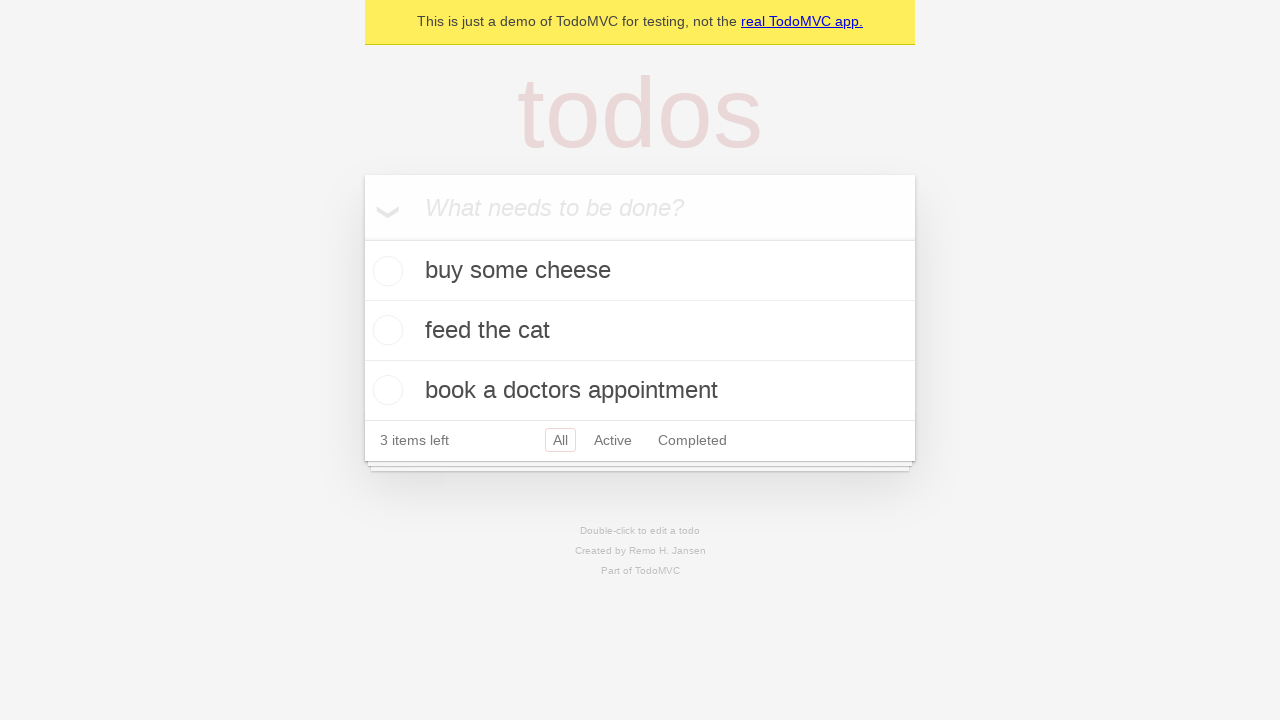

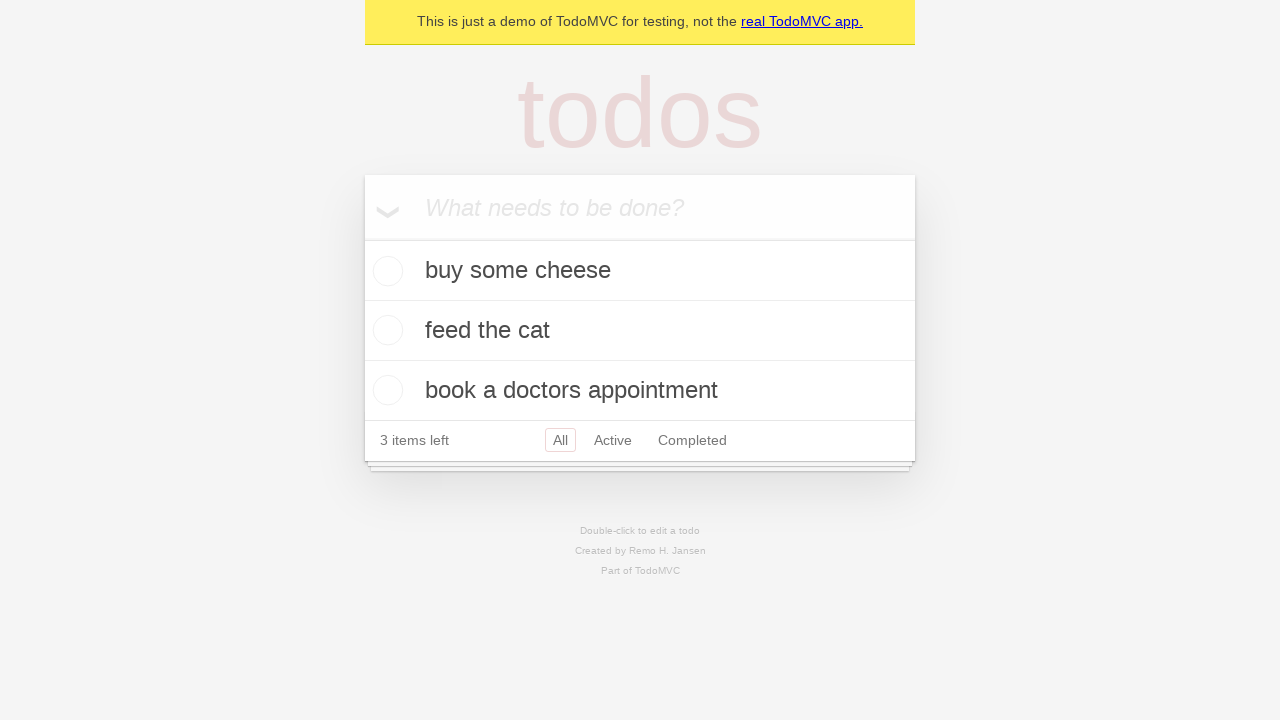